Tests browser navigation functionality by navigating between pages, going back, refreshing, and moving forward

Starting URL: https://www.rahulshettyacademy.com/AutomationPractice/

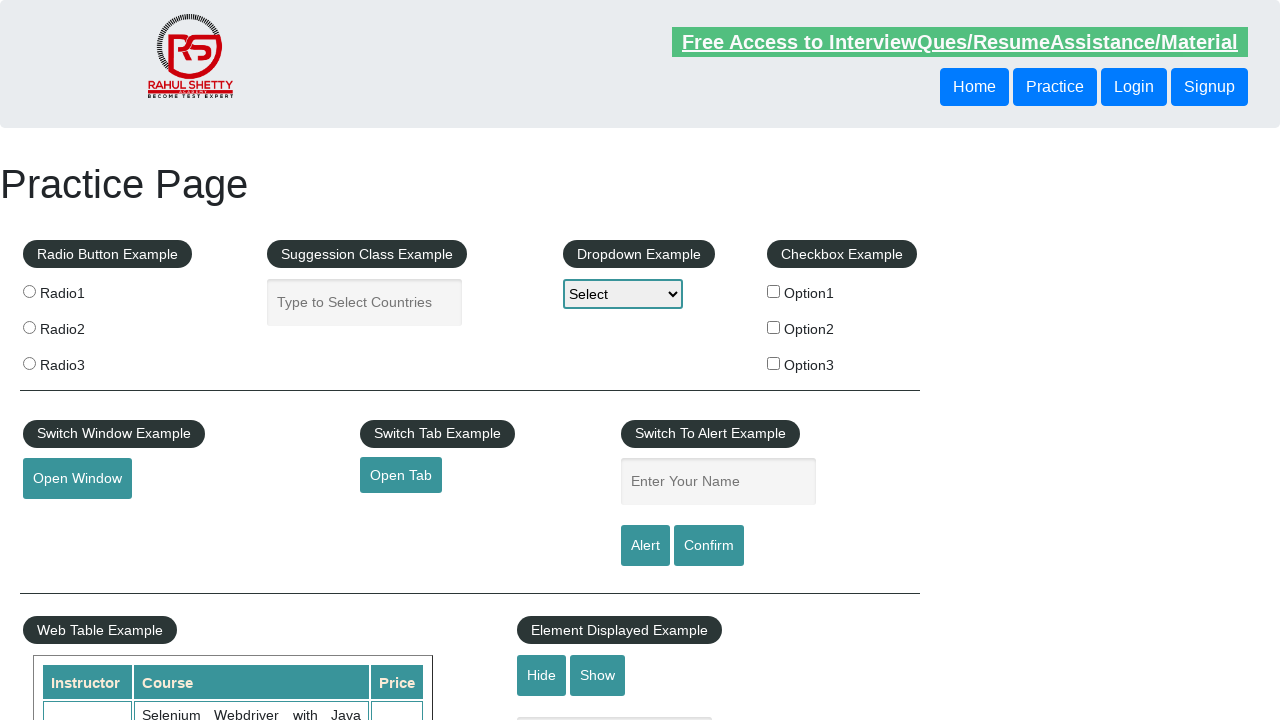

Navigated to documents request page
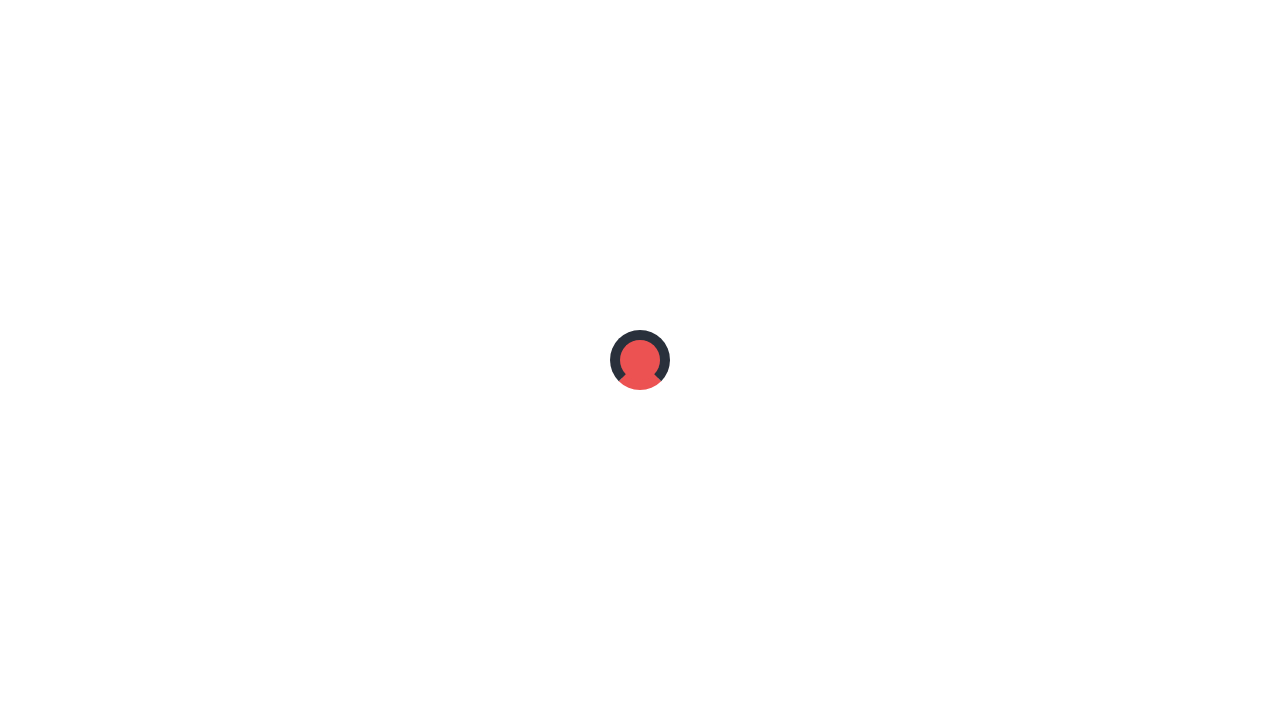

Navigated back to automation practice page
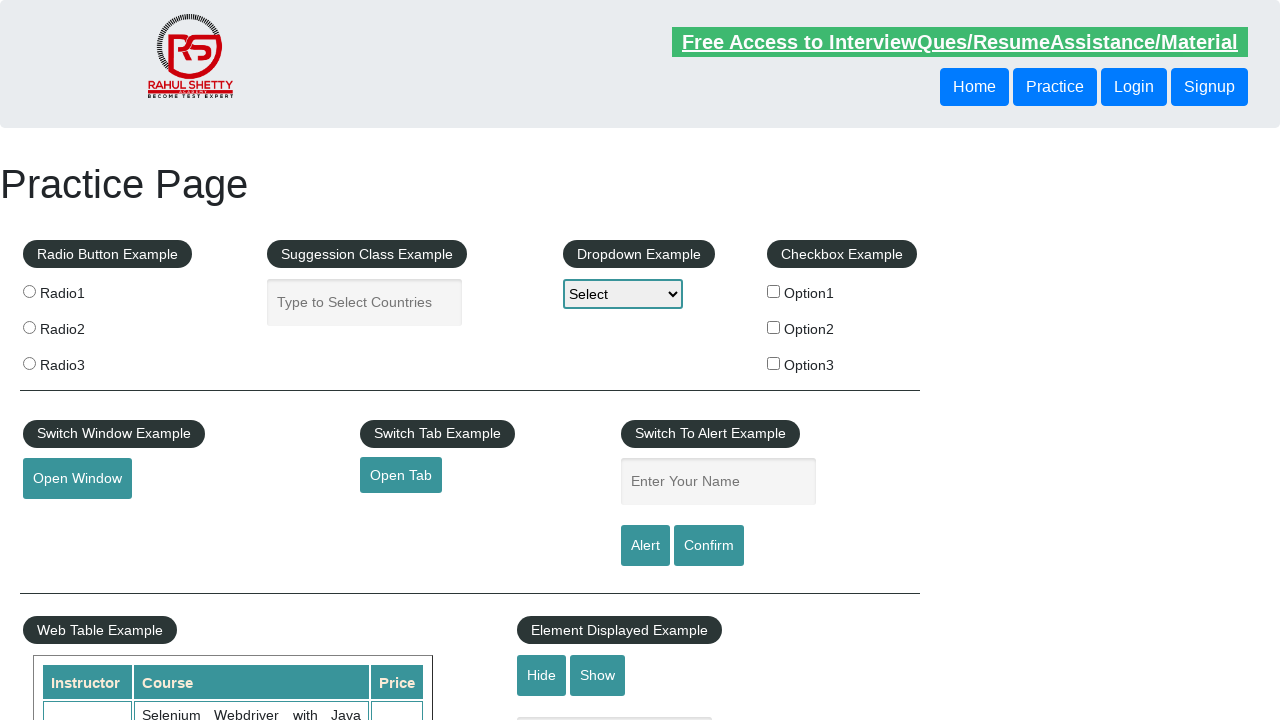

Refreshed the current page
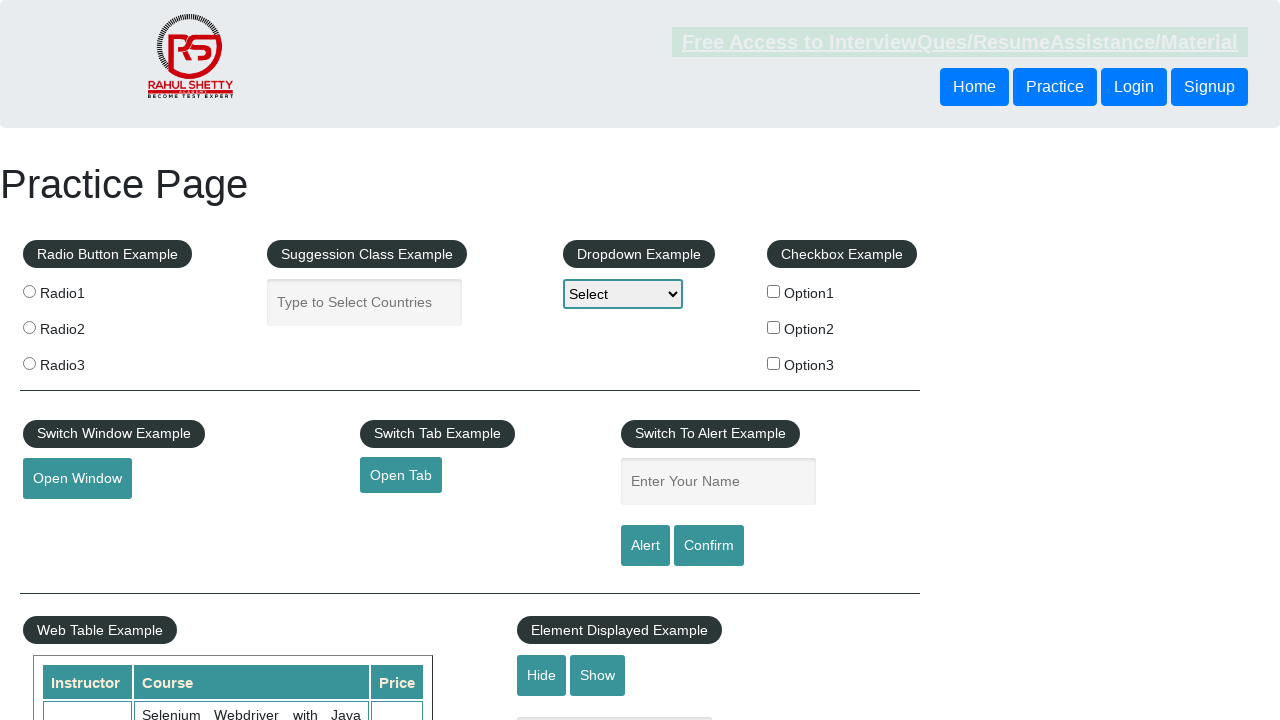

Navigated forward to documents request page
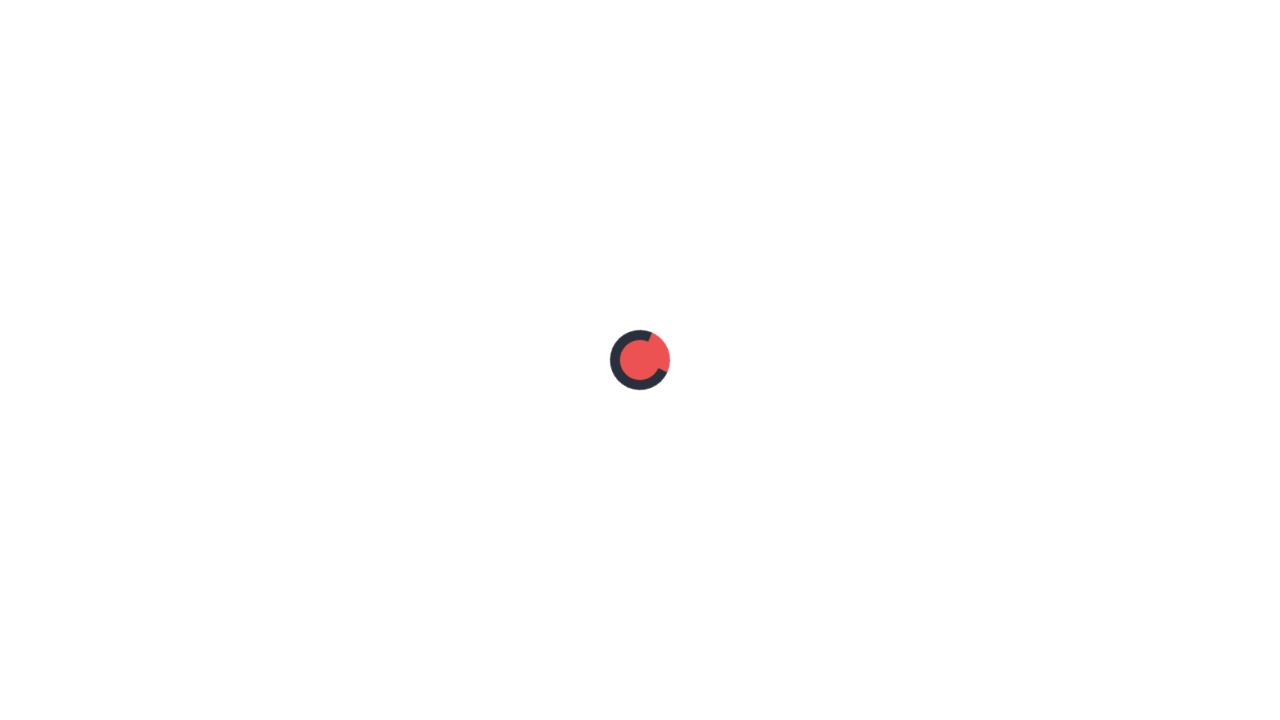

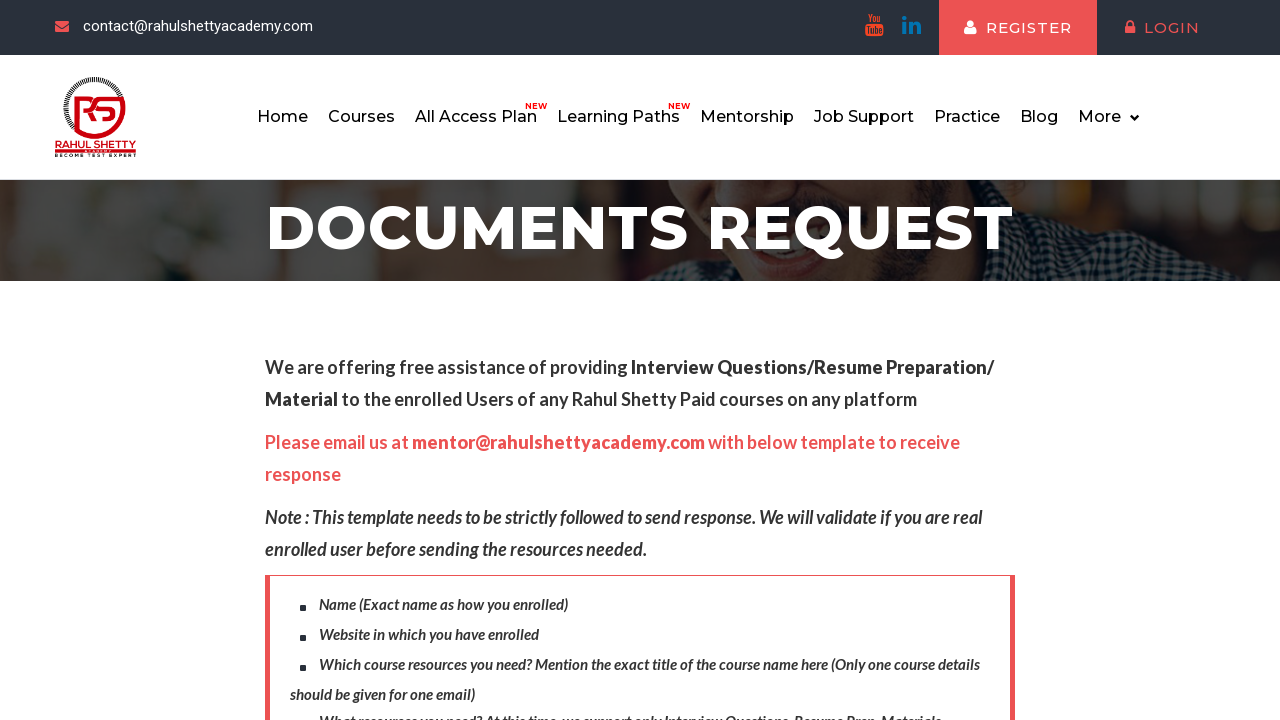